Tests JavaScript popup functionality on W3Schools by clicking "Try it Yourself" link, switching to a new window/tab, interacting with an iframe, clicking a button to trigger an alert, and accepting the alert.

Starting URL: https://www.w3schools.com/js/js_popup.asp

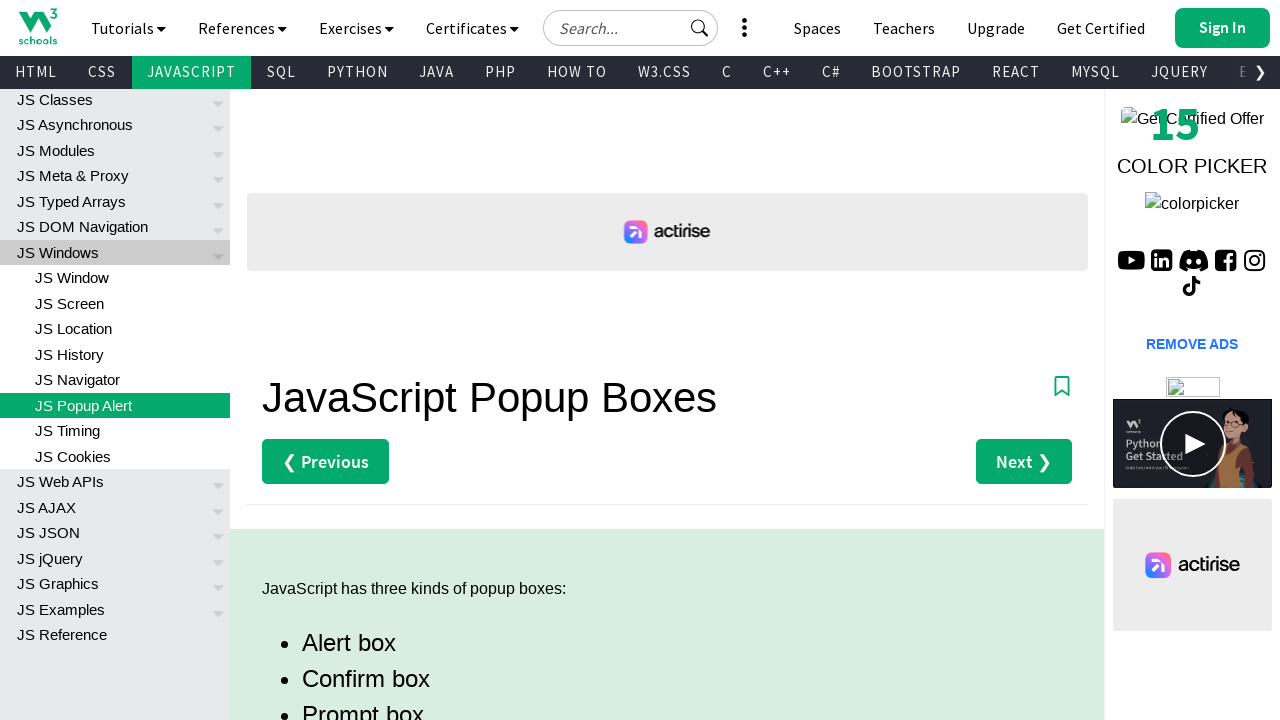

Clicked the first 'Try it Yourself' link at (334, 360) on (//a[contains(text(),'Try it Yourself')])[1]
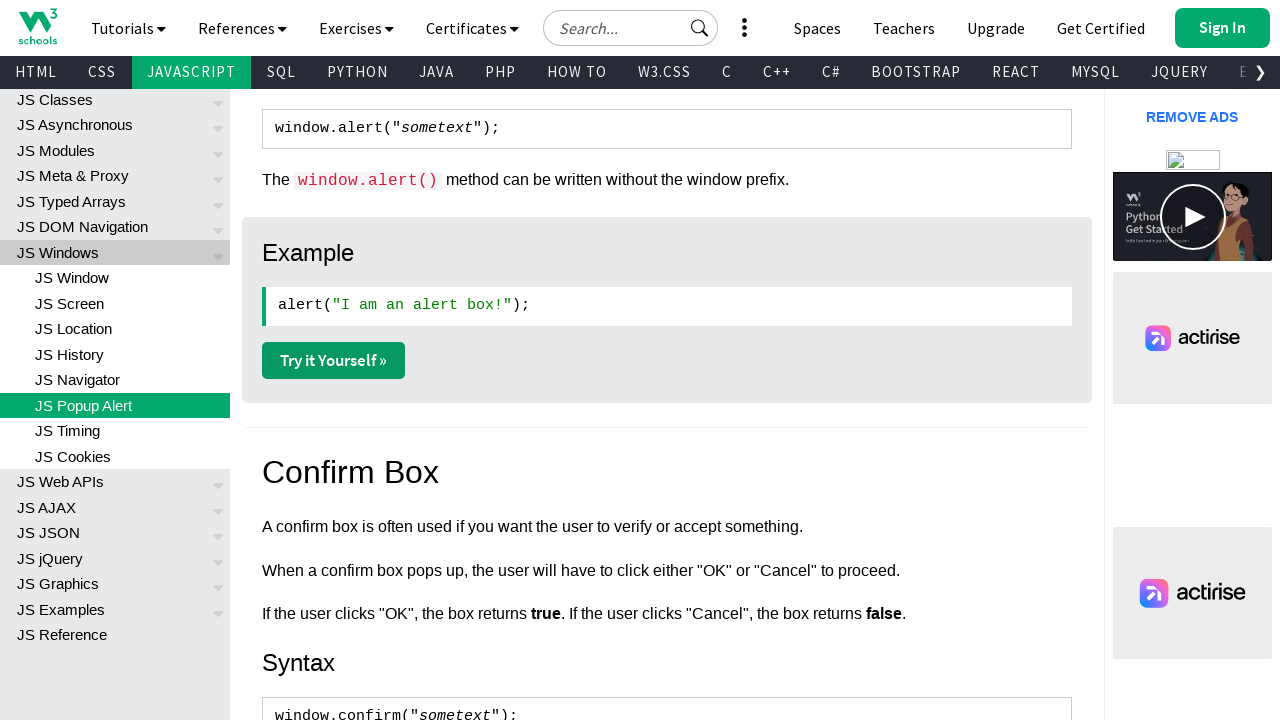

Triggered new page/tab to open via 'Try it Yourself' link at (334, 360) on (//a[contains(text(),'Try it Yourself')])[1]
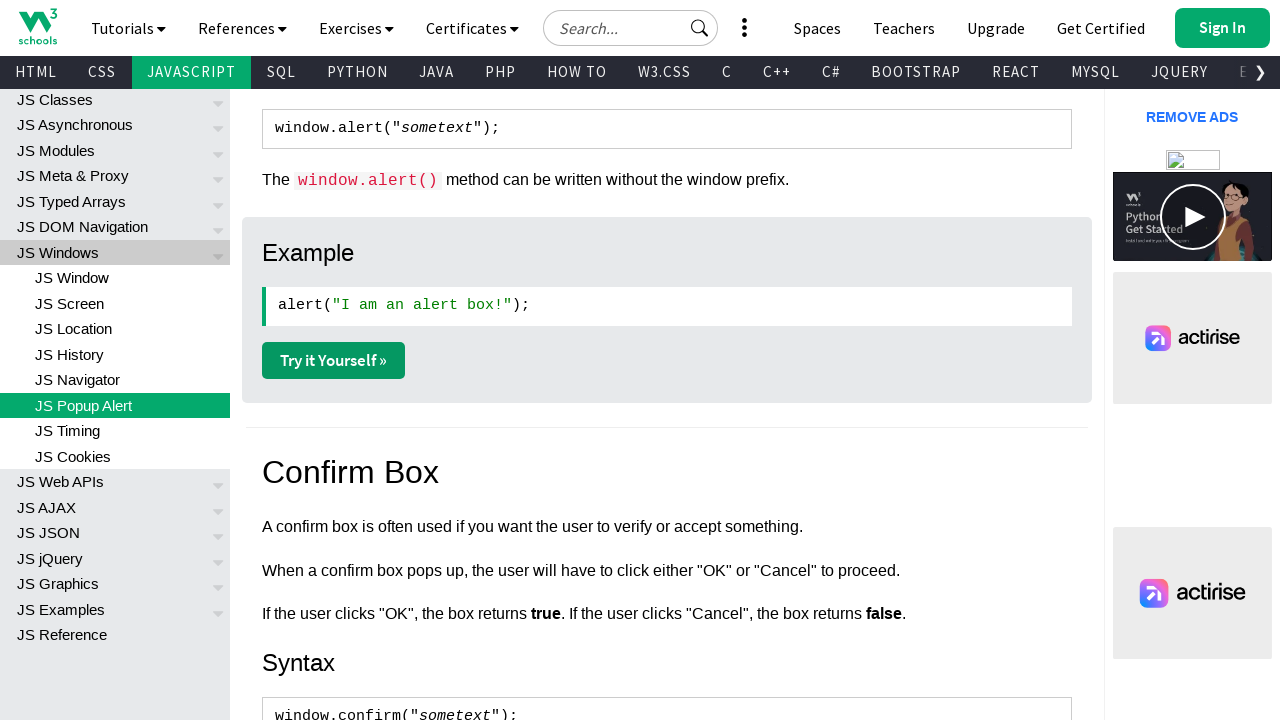

New page loaded and ready
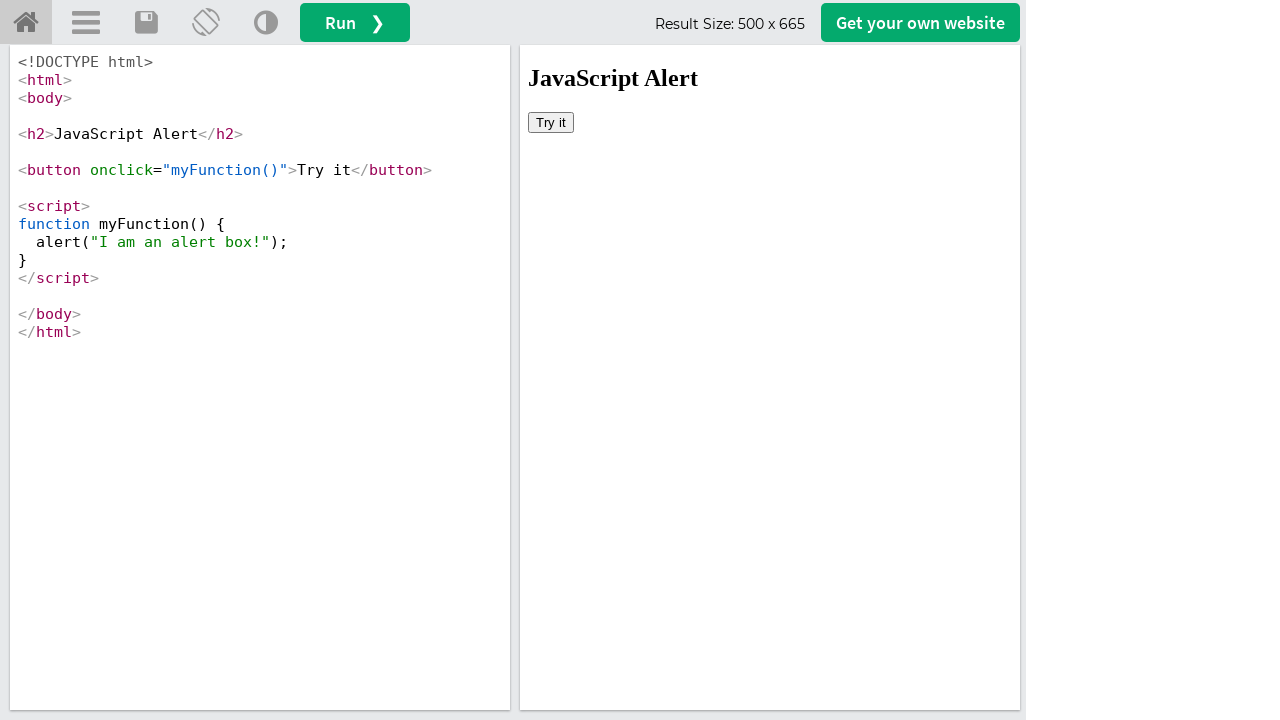

Located iframe with id 'iframeResult'
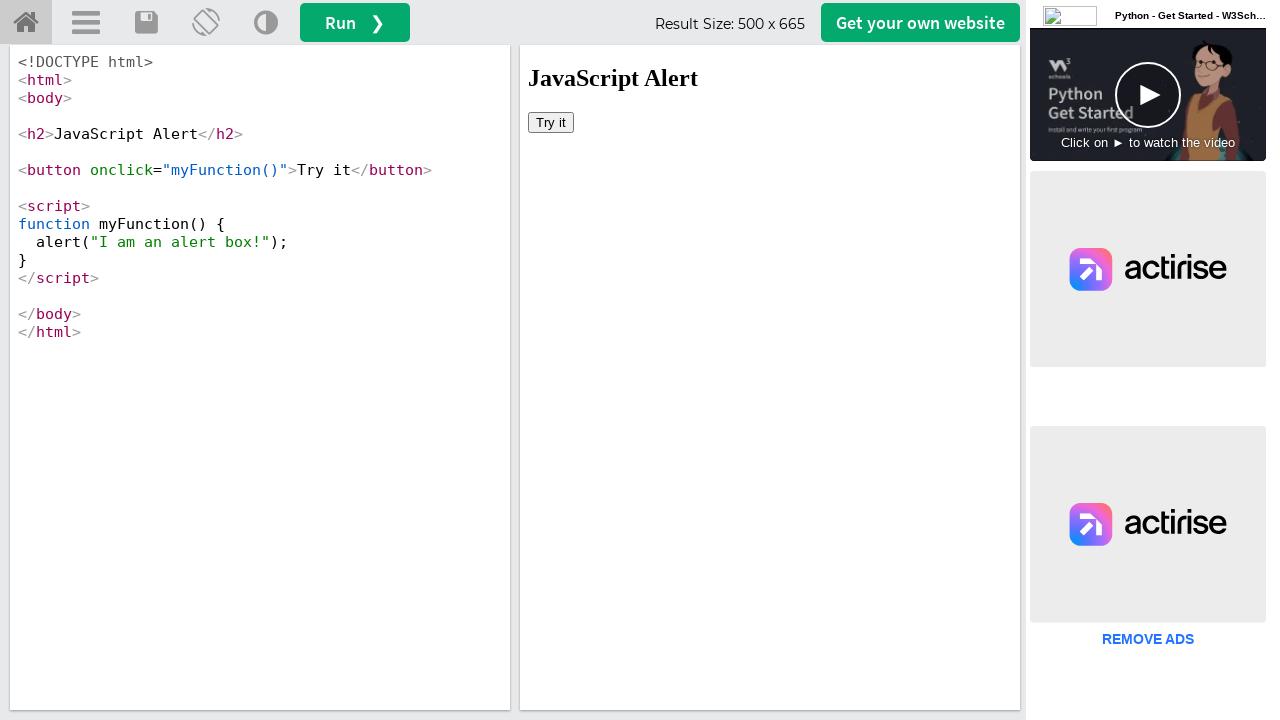

Clicked 'Try it' button inside iframe at (551, 122) on #iframeResult >> internal:control=enter-frame >> xpath=//button[text()='Try it']
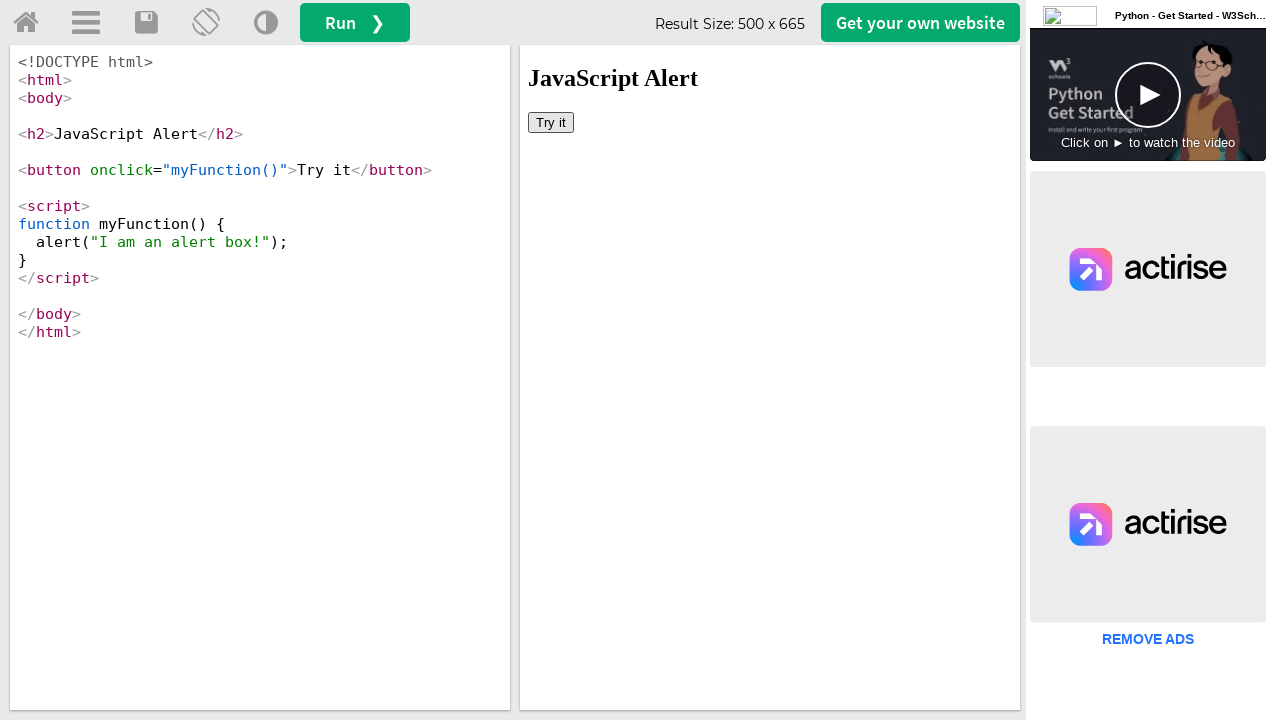

Set up alert dialog handler to accept dialogs
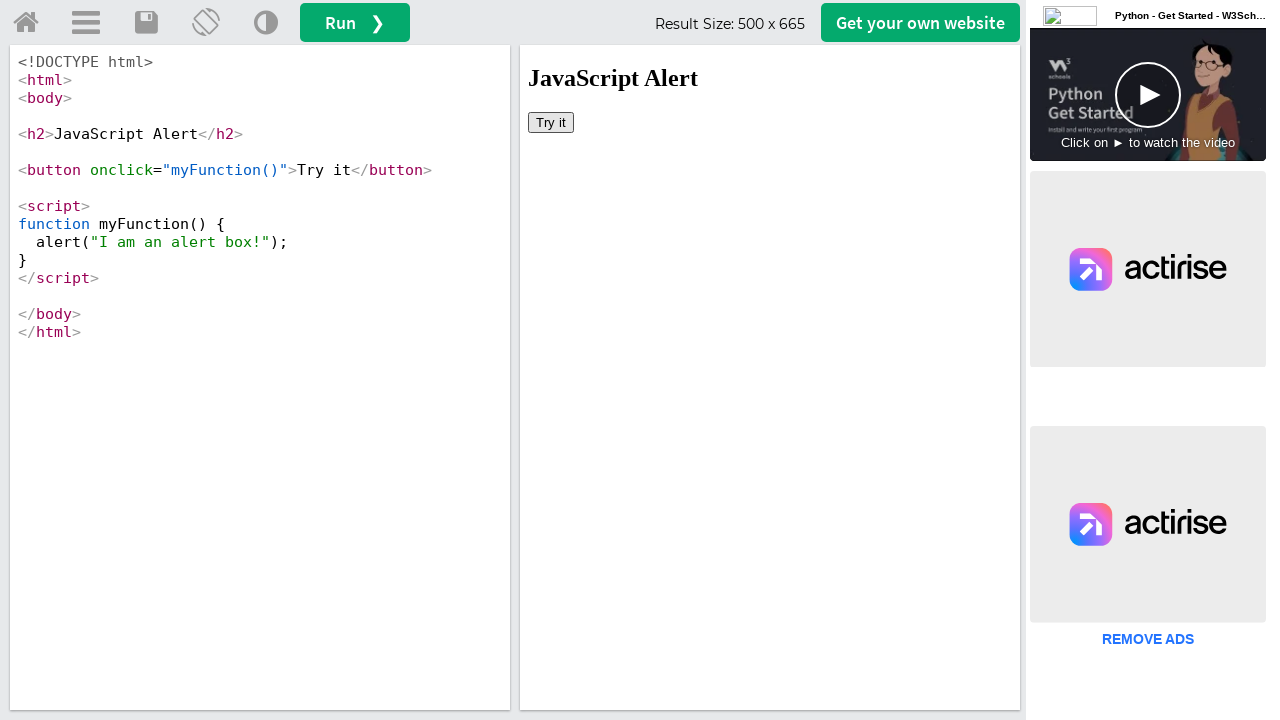

Clicked 'Try it' button again to trigger alert dialog at (551, 122) on #iframeResult >> internal:control=enter-frame >> xpath=//button[text()='Try it']
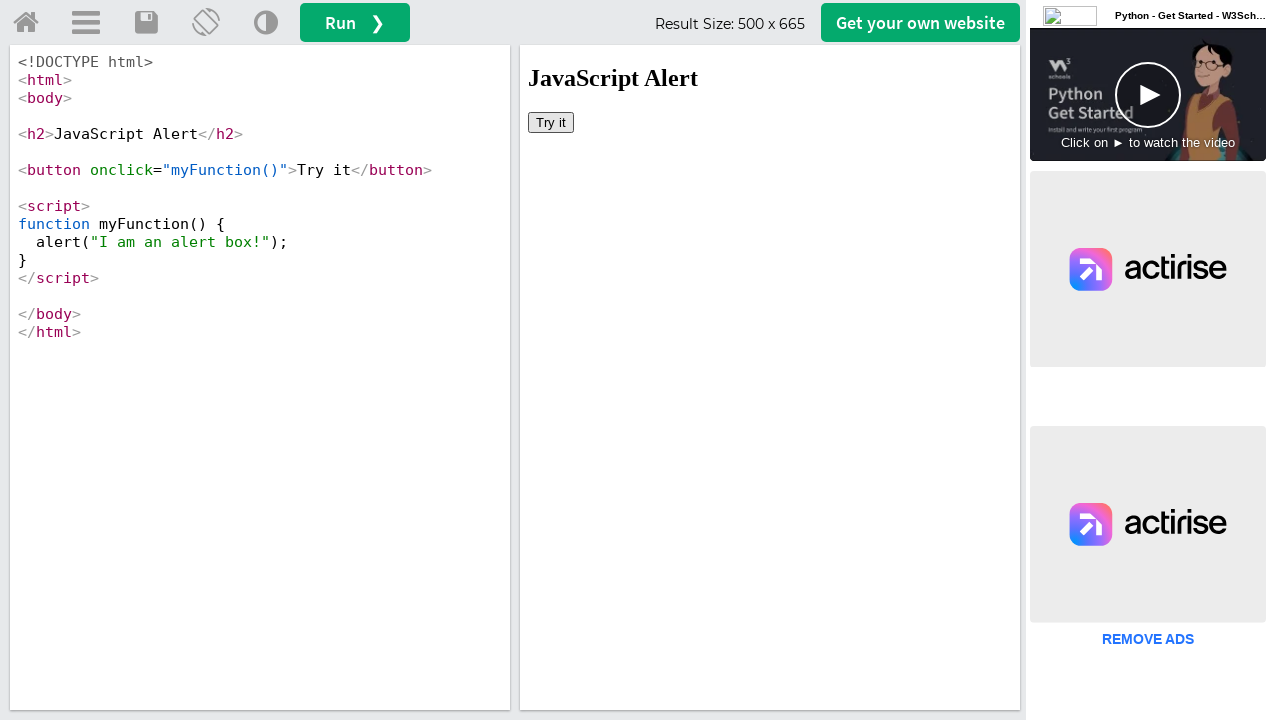

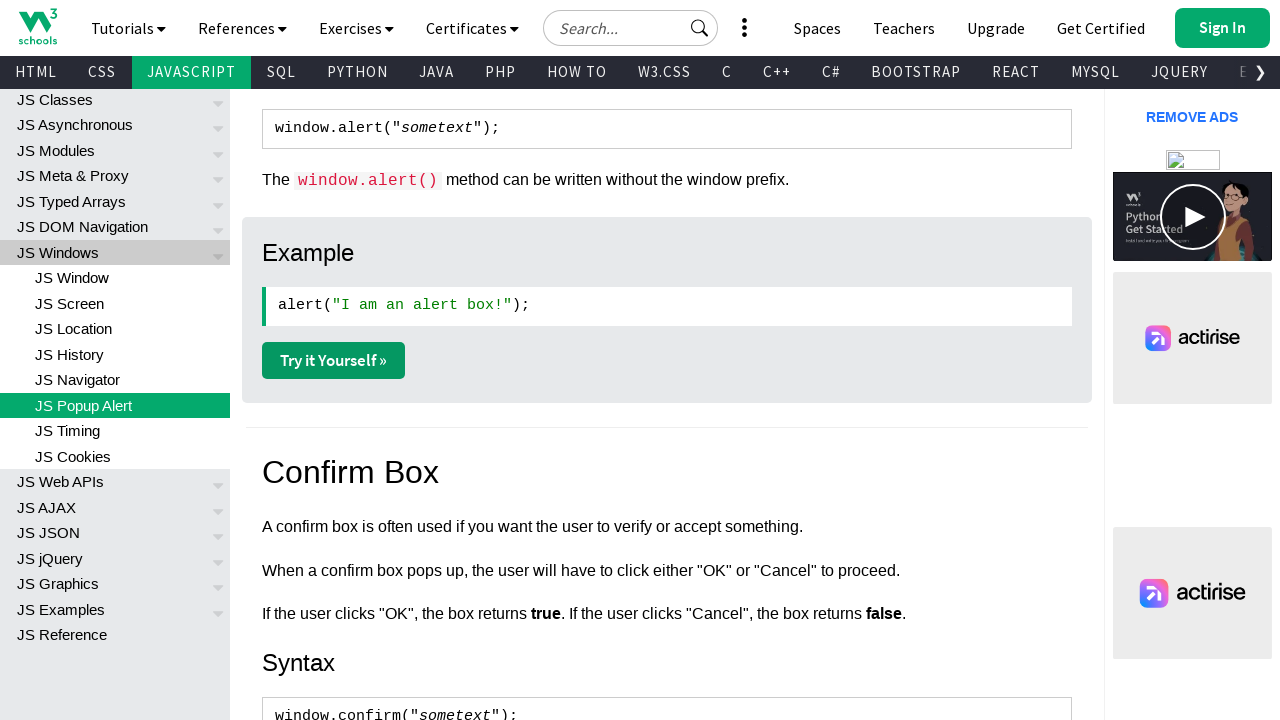